Clicks on the "Read More" button to navigate to the Selenium certification training page

Starting URL: https://www.toolsqa.com/

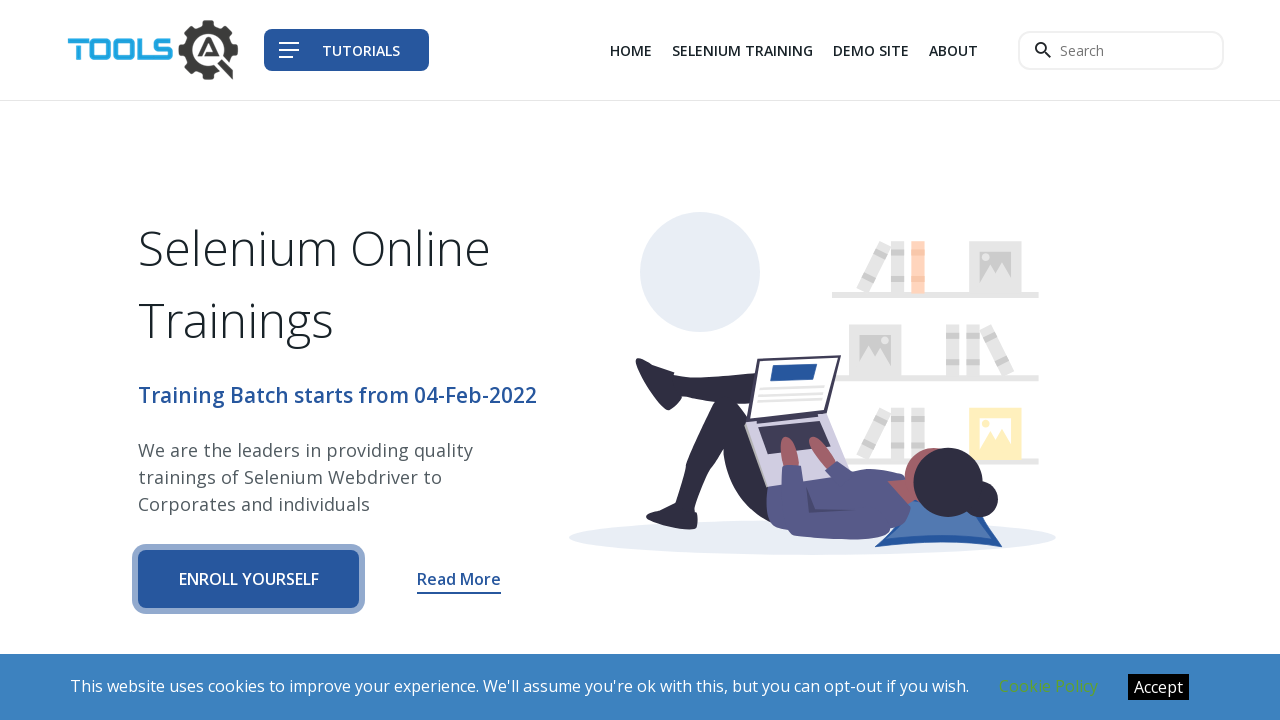

Scrolled down 250 pixels to find the Read More button
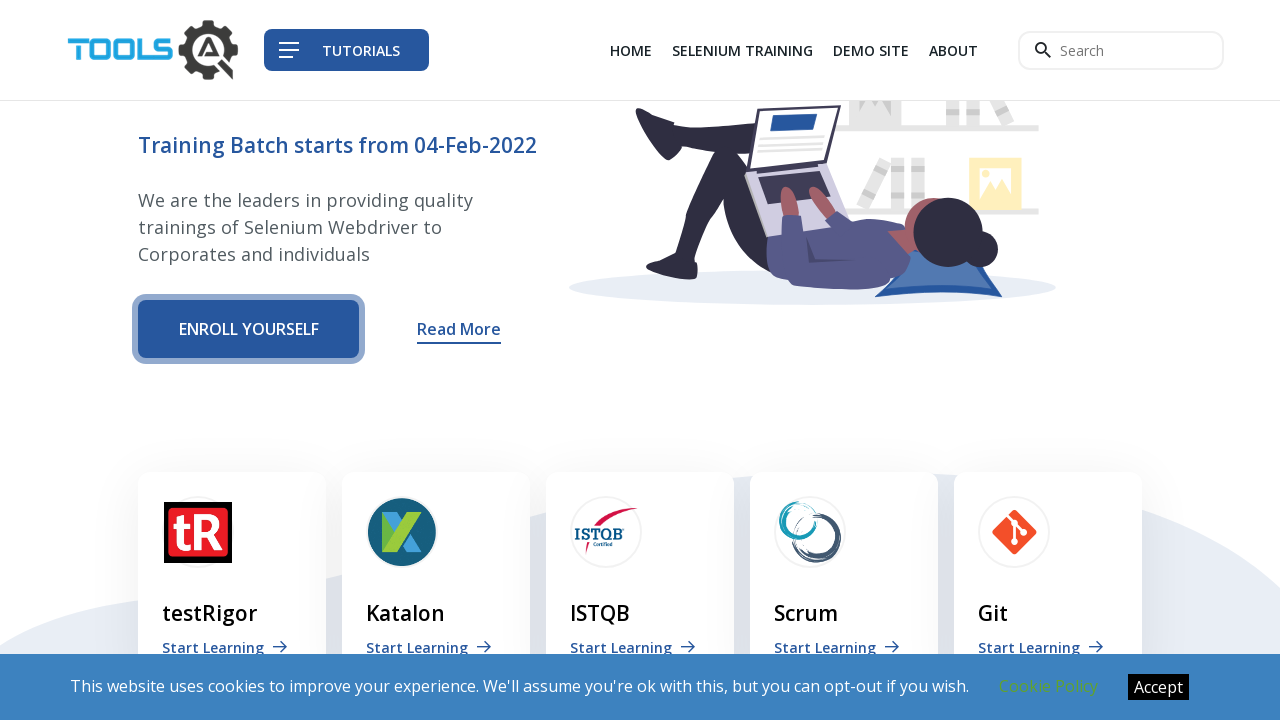

Clicked on the 'Read More' button at (459, 329) on text=Read More
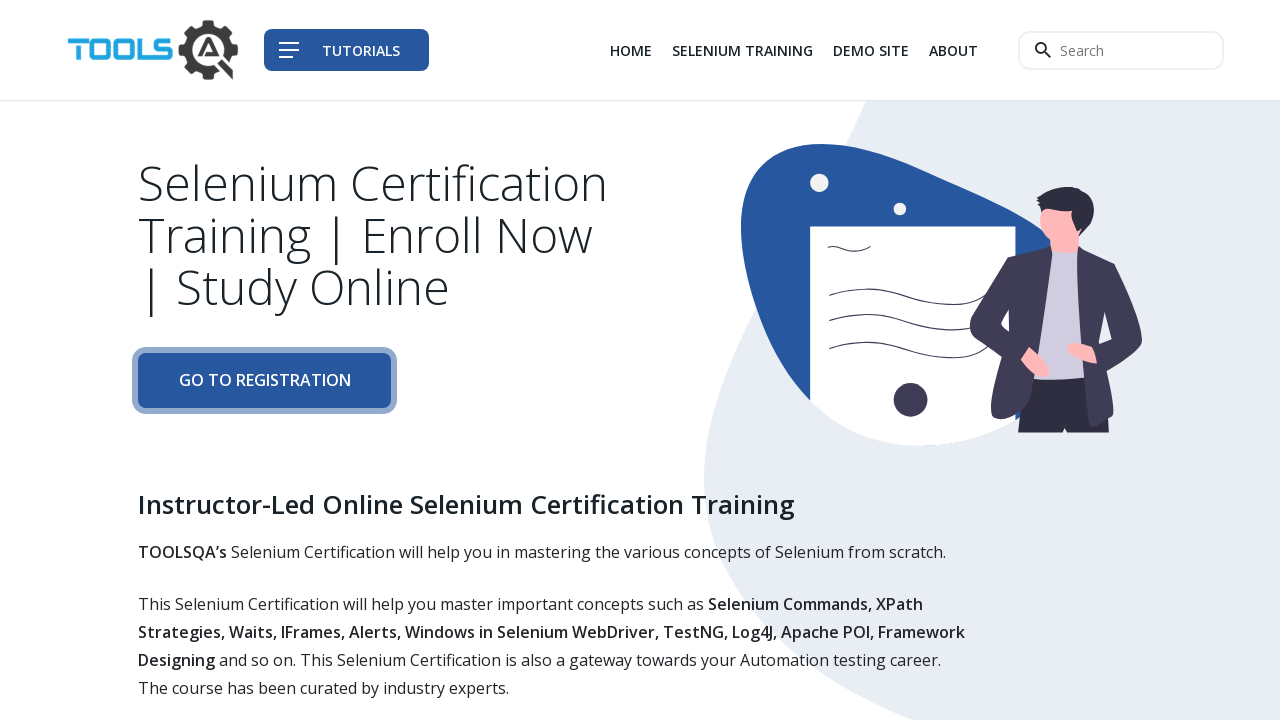

Waited for navigation to Selenium certification training page
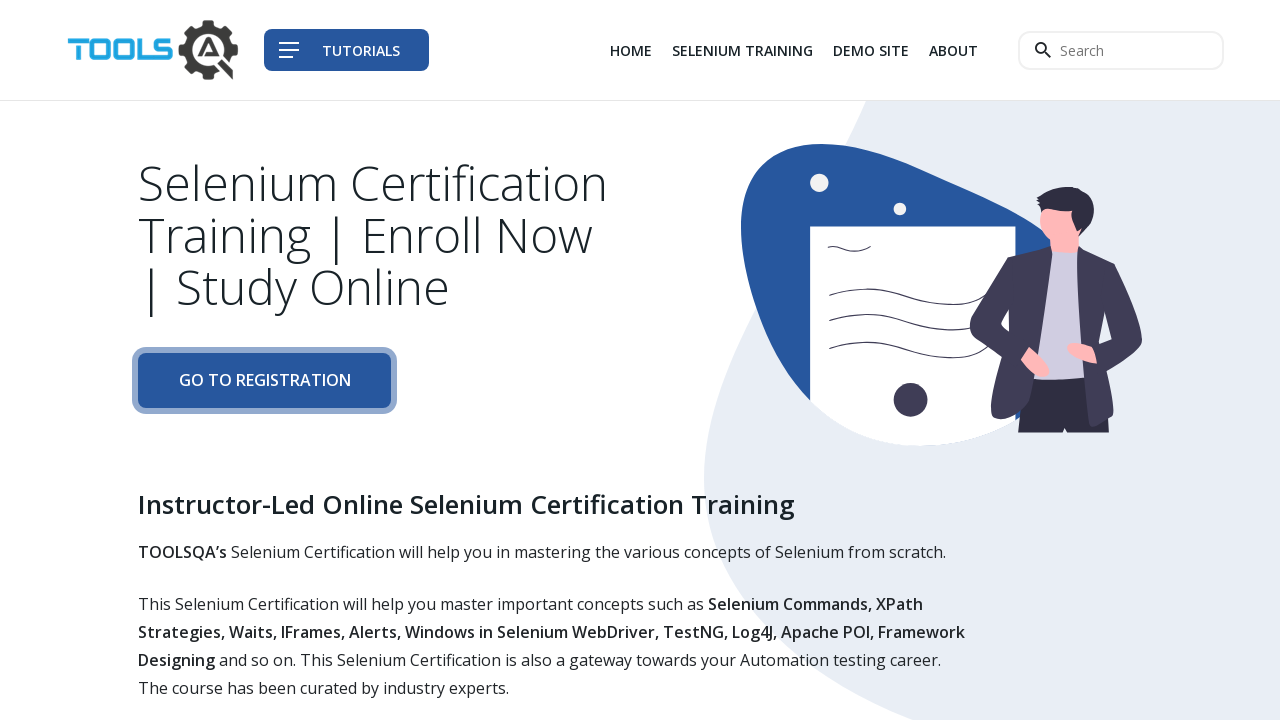

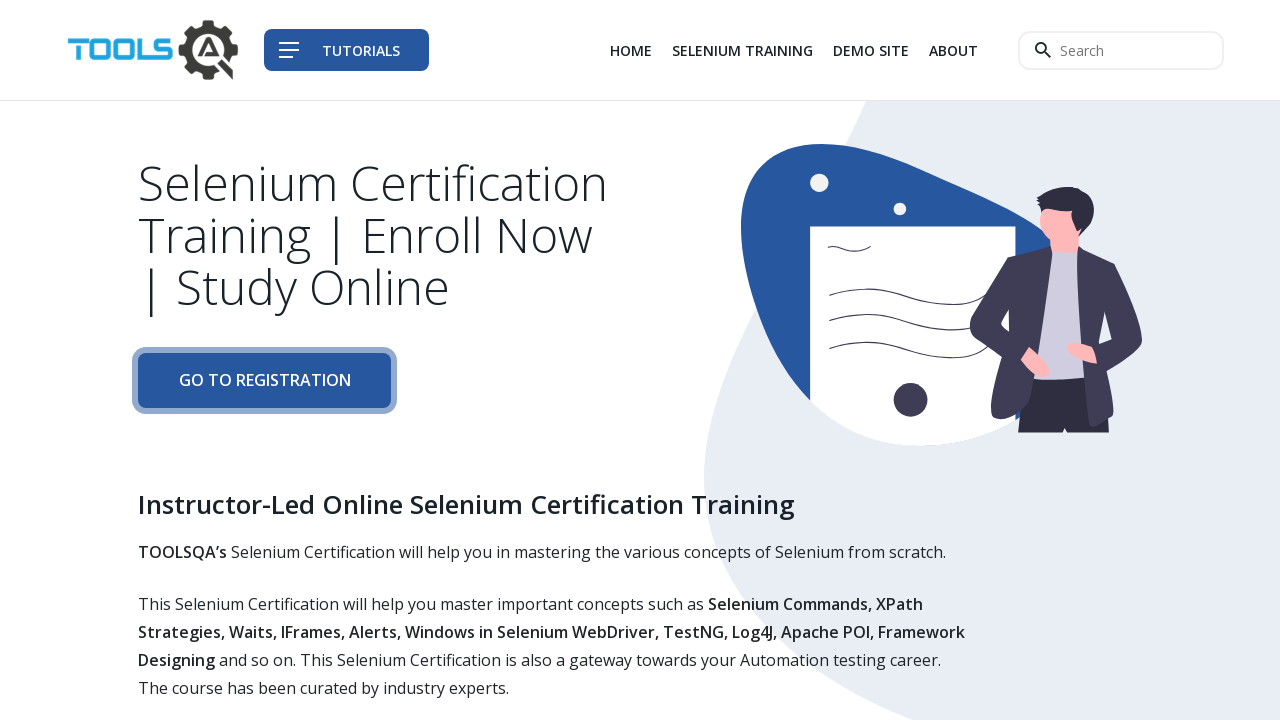